Tests JavaScript Alert functionality by clicking a button to trigger an alert and accepting it

Starting URL: https://the-internet.herokuapp.com/

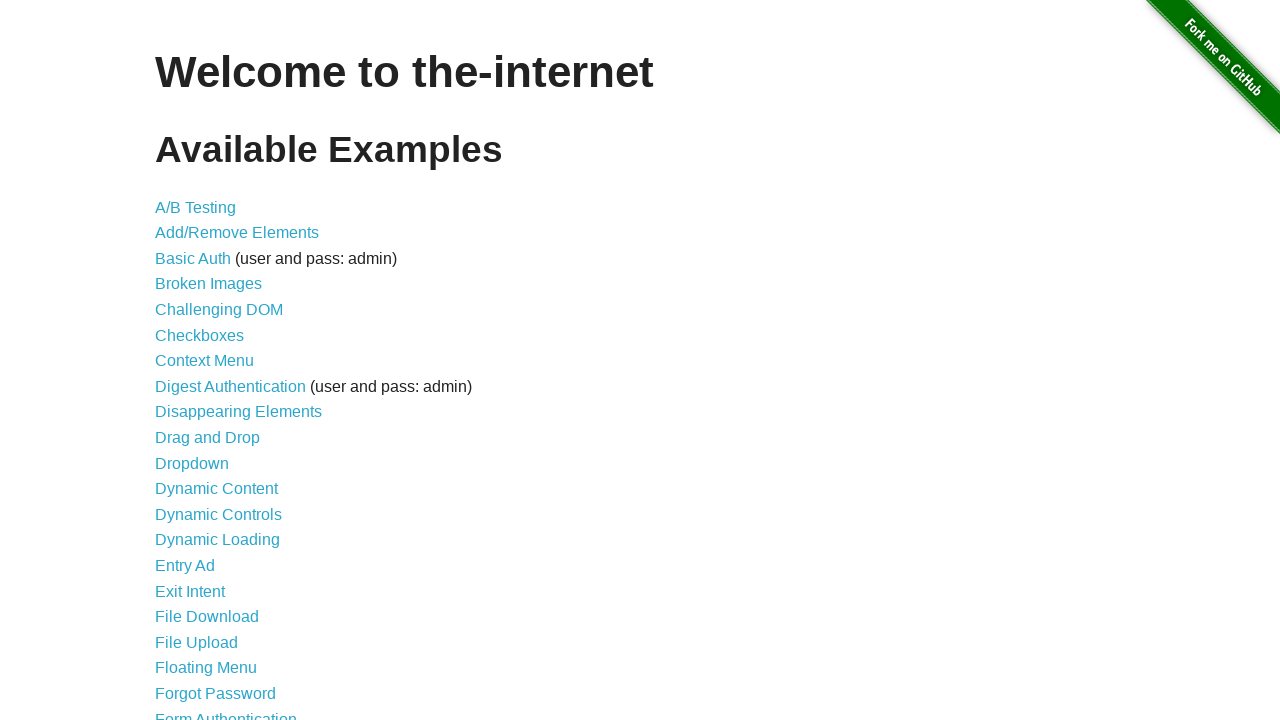

Navigated to the-internet.herokuapp.com
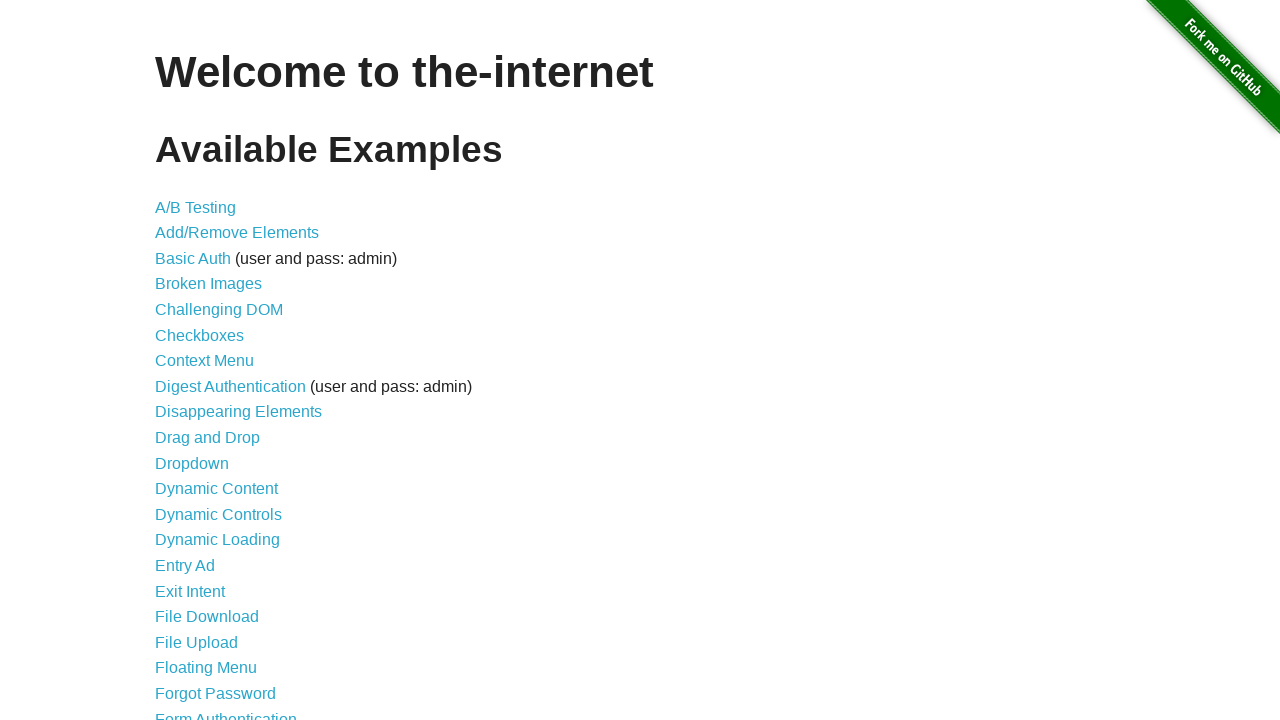

Clicked on JavaScript Alerts link at (214, 361) on xpath=//*[text()='JavaScript Alerts']
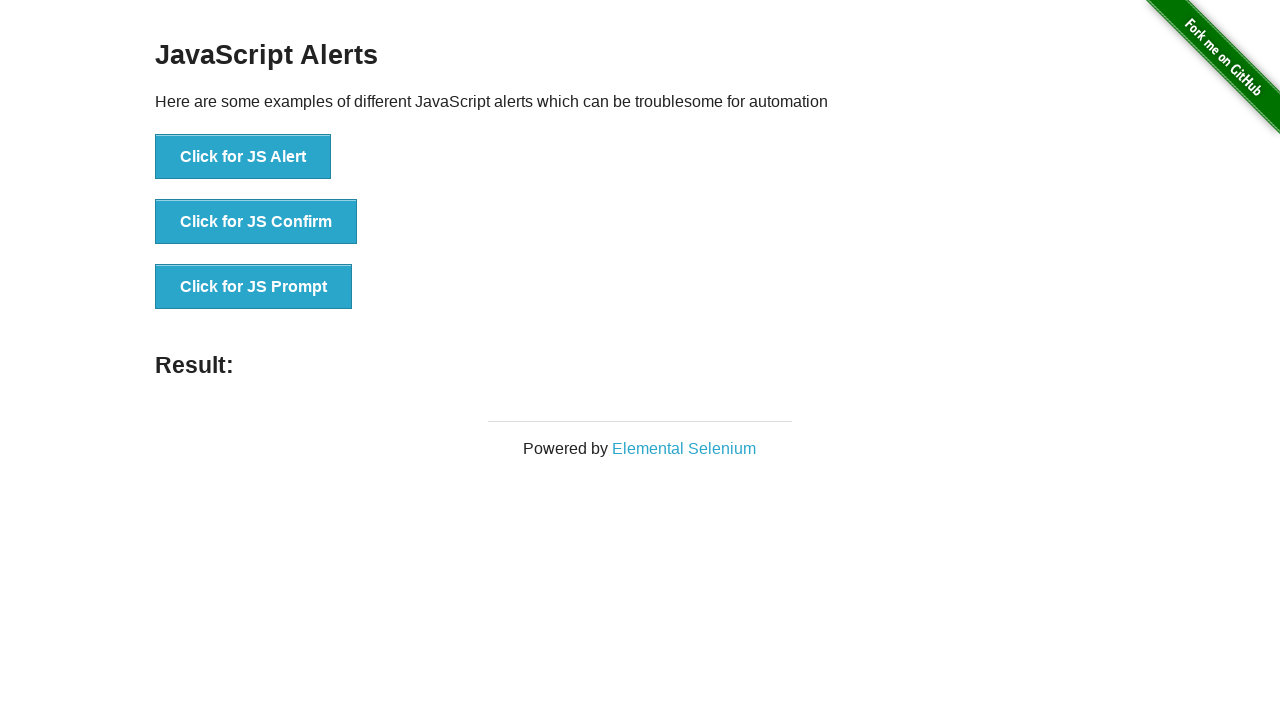

JavaScript Alerts page loaded and first button is visible
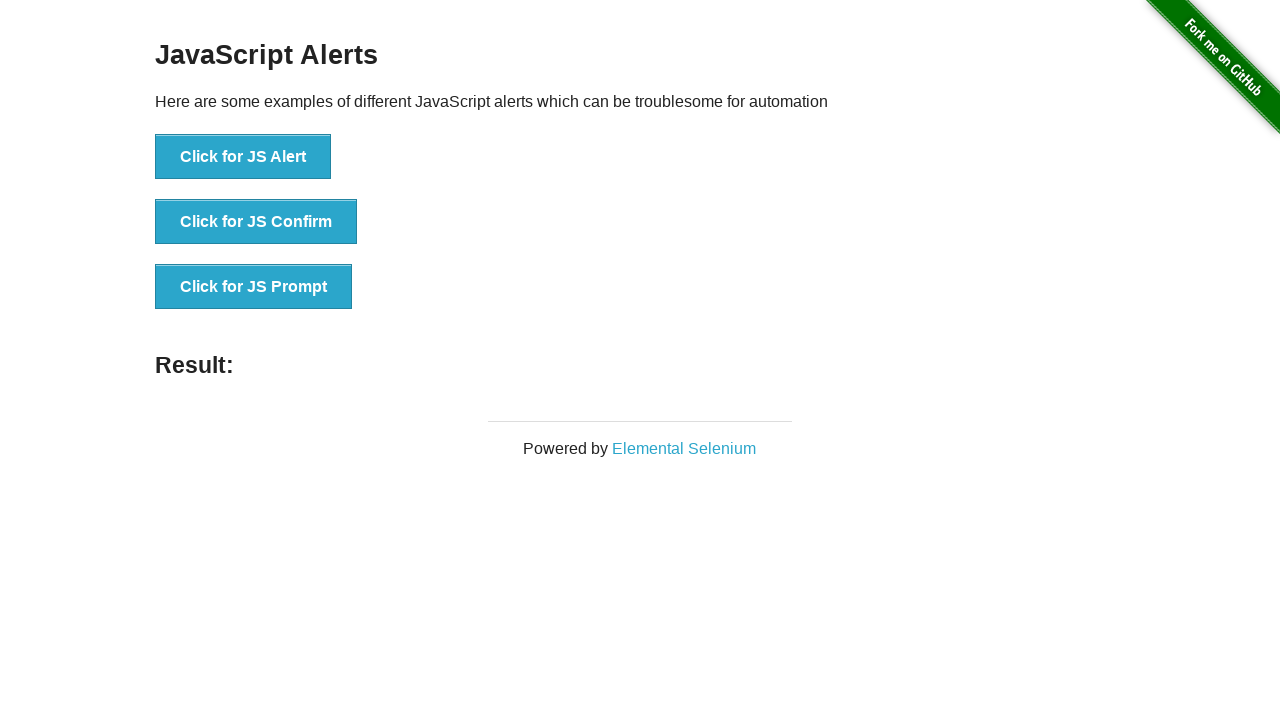

Set up dialog handler to accept alerts
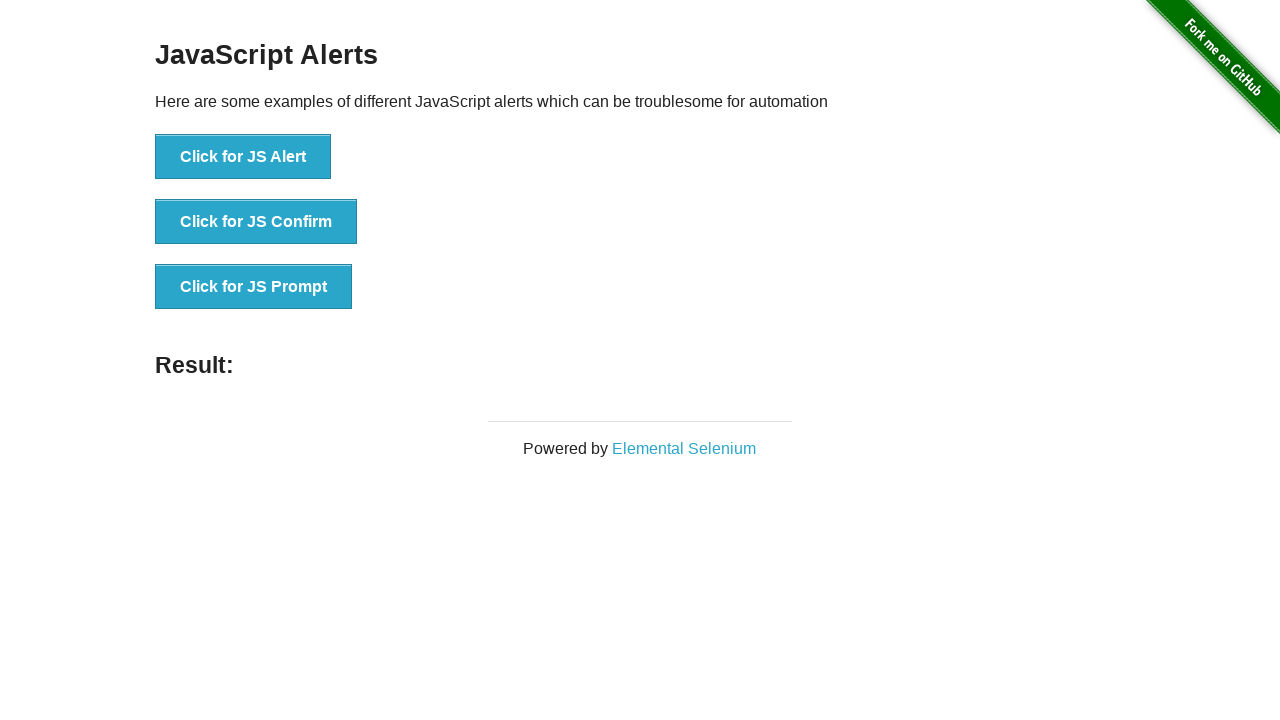

Clicked first alert button to trigger JavaScript alert at (243, 157) on (//button)[1]
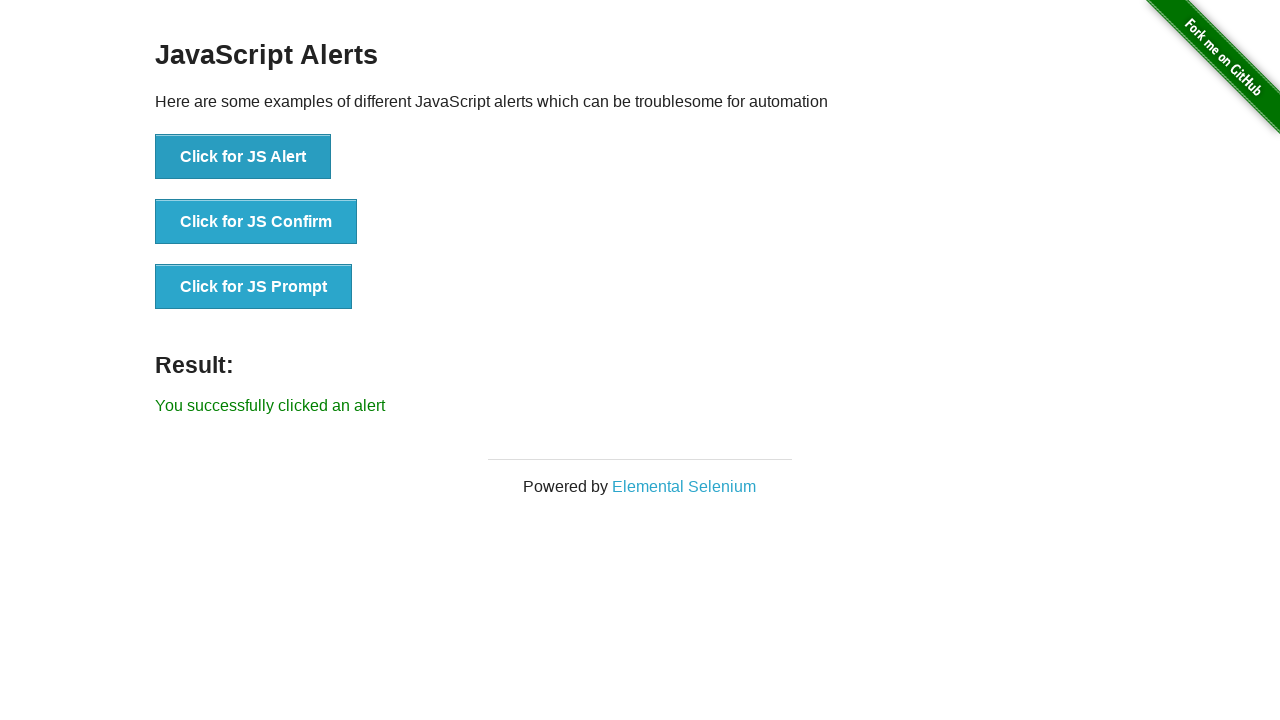

JavaScript alert was accepted by dialog handler
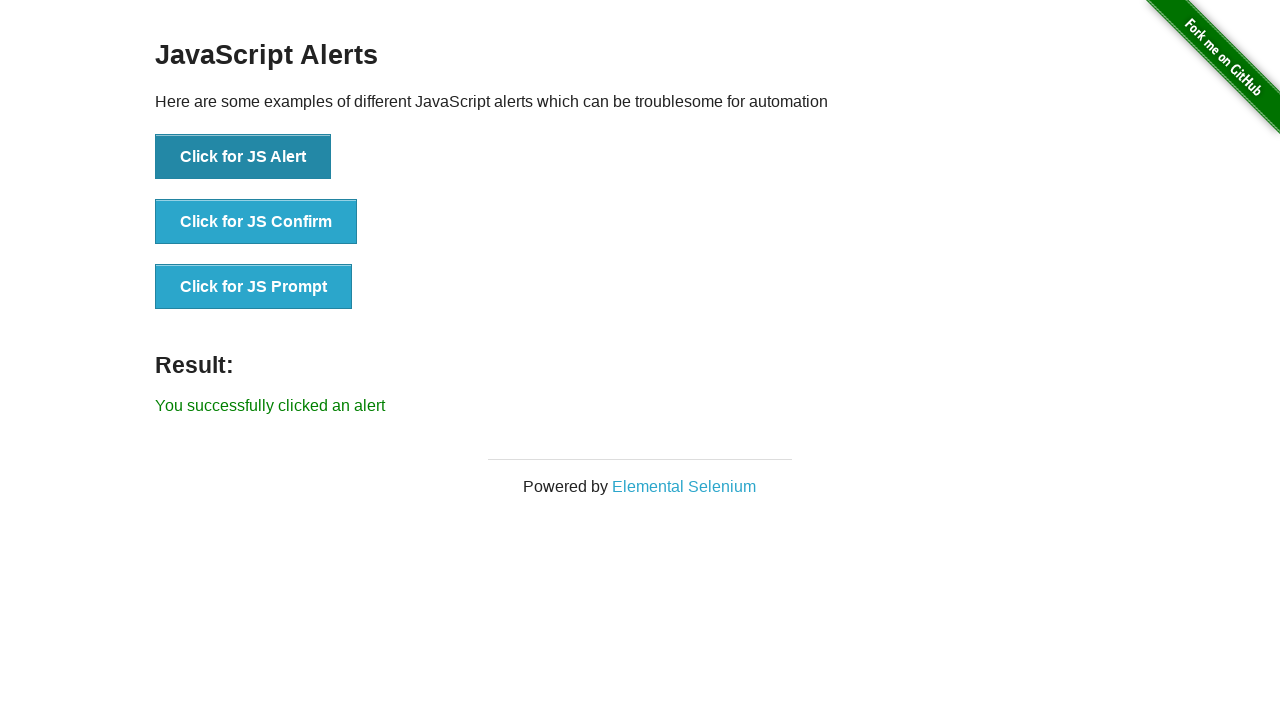

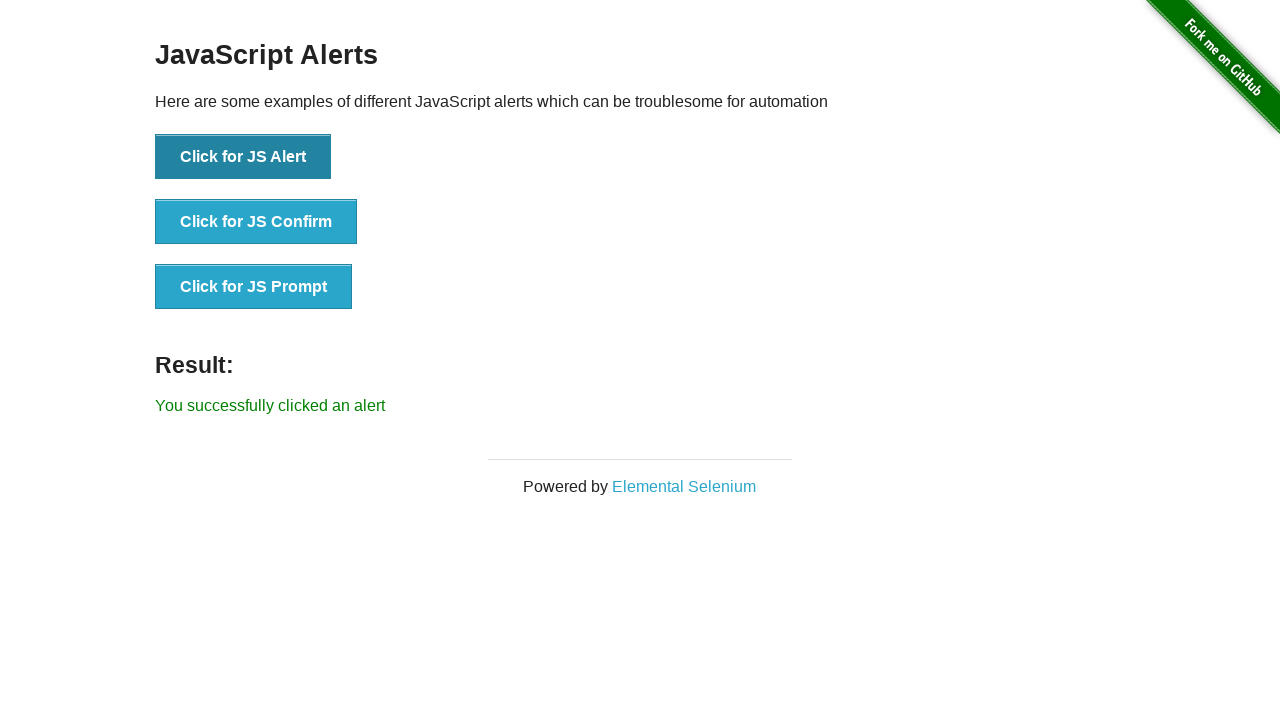